Navigates to the automation practice page

Starting URL: https://rahulshettyacademy.com/AutomationPractice/

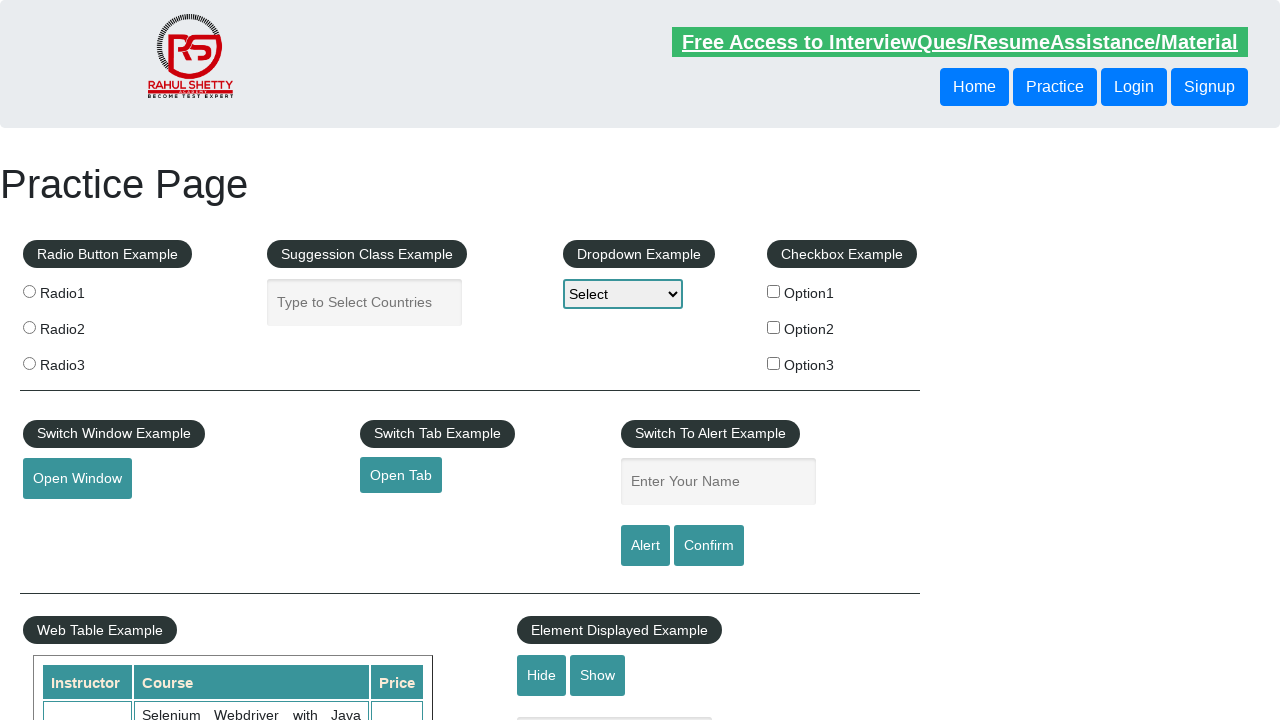

Navigated to automation practice page and waited for network to be idle
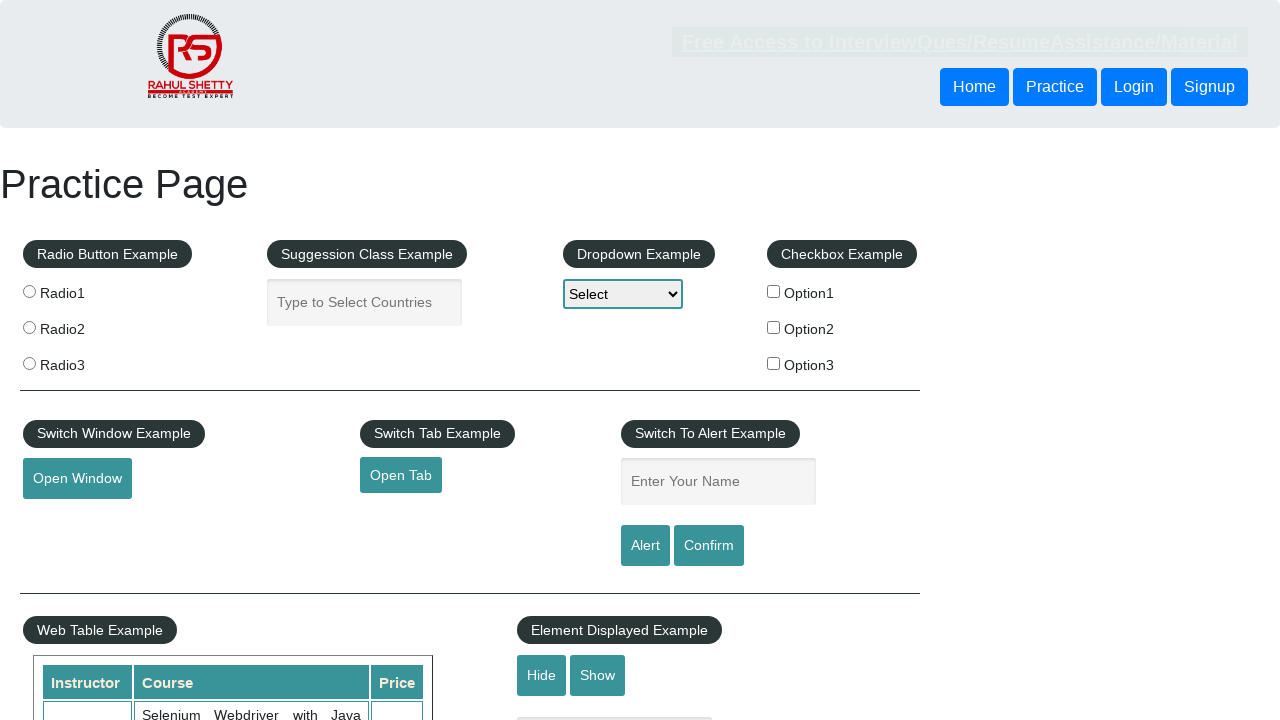

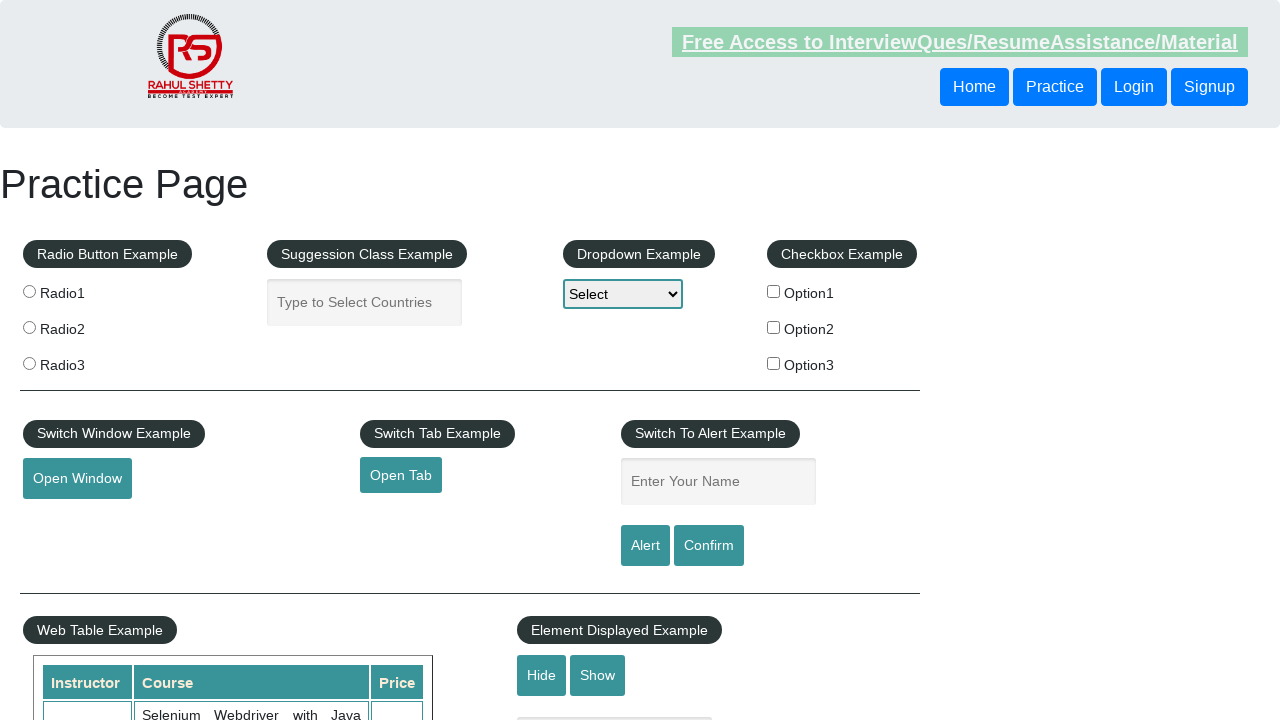